Tests the SpiceJet flight booking page by clicking on the one-way trip radio button option

Starting URL: https://www.spicejet.com/

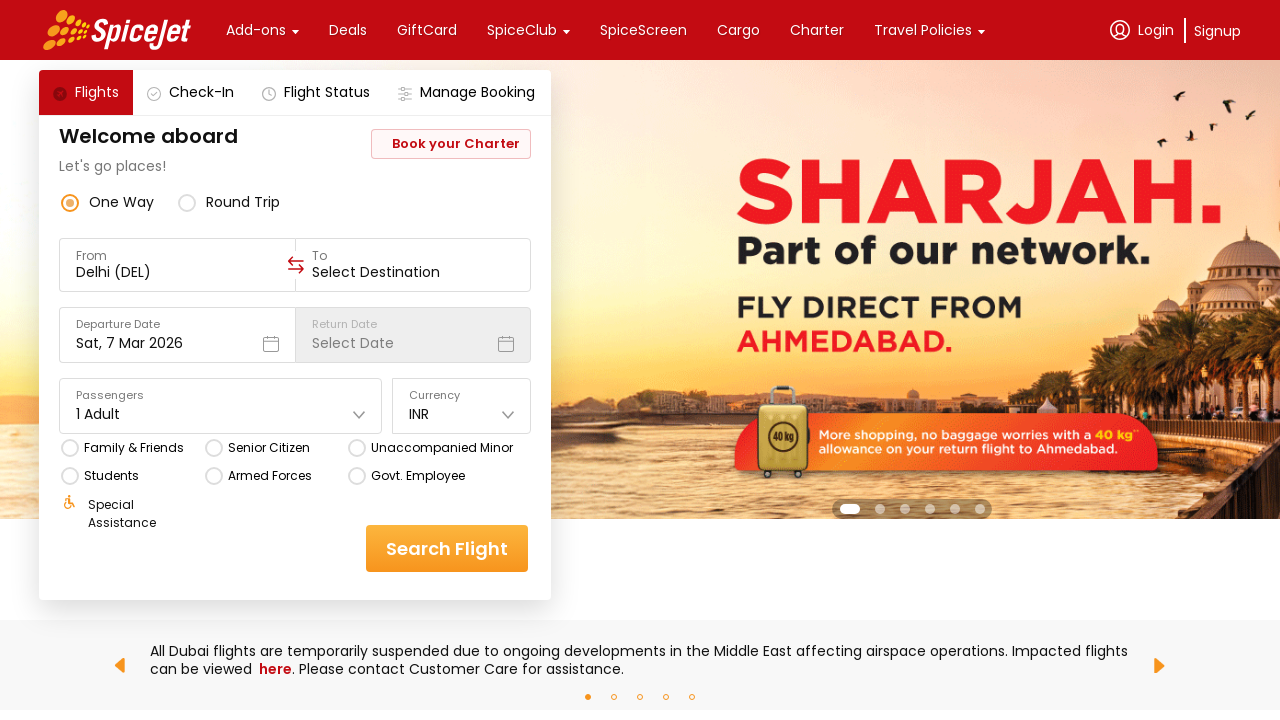

Clicked on the one-way trip radio button option at (108, 202) on div[data-testid='one-way-radio-button']
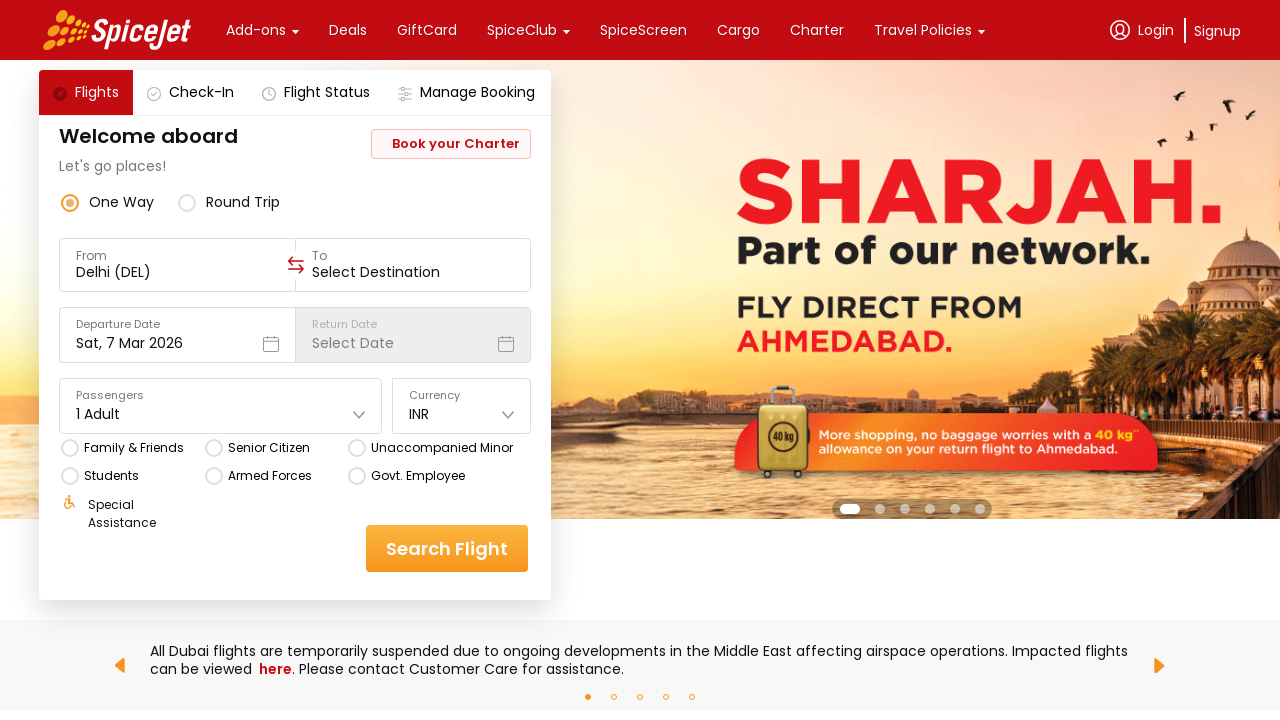

Verified one-way radio button is visible and selected
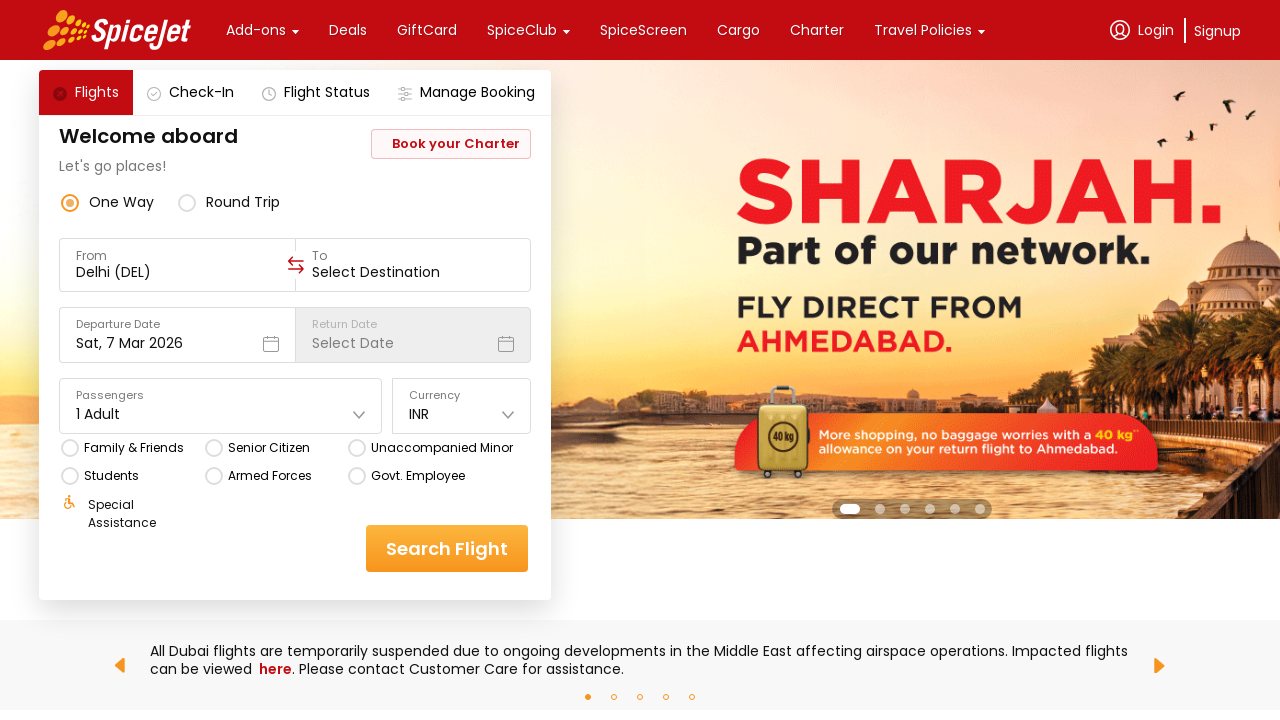

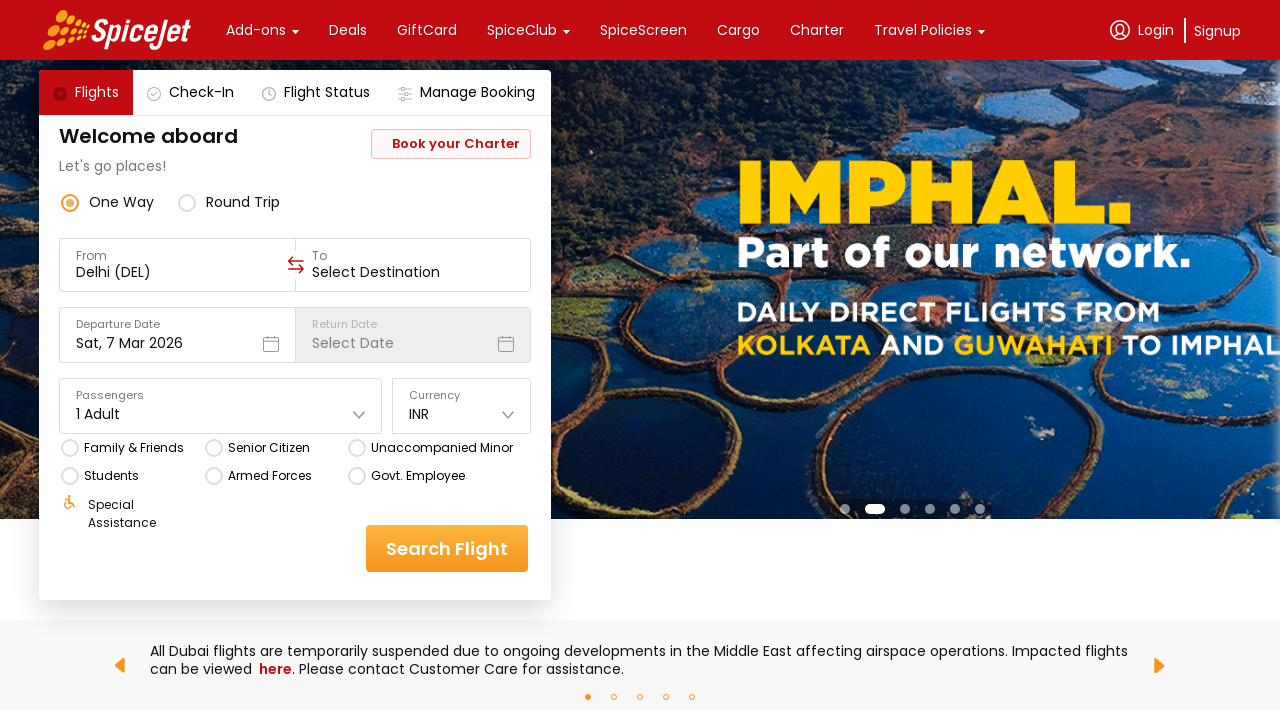